Tests dynamic loading by clicking the Start button and waiting for the Hello World element to appear (demonstrates timeout handling with incorrect locator)

Starting URL: https://the-internet.herokuapp.com/dynamic_loading/1

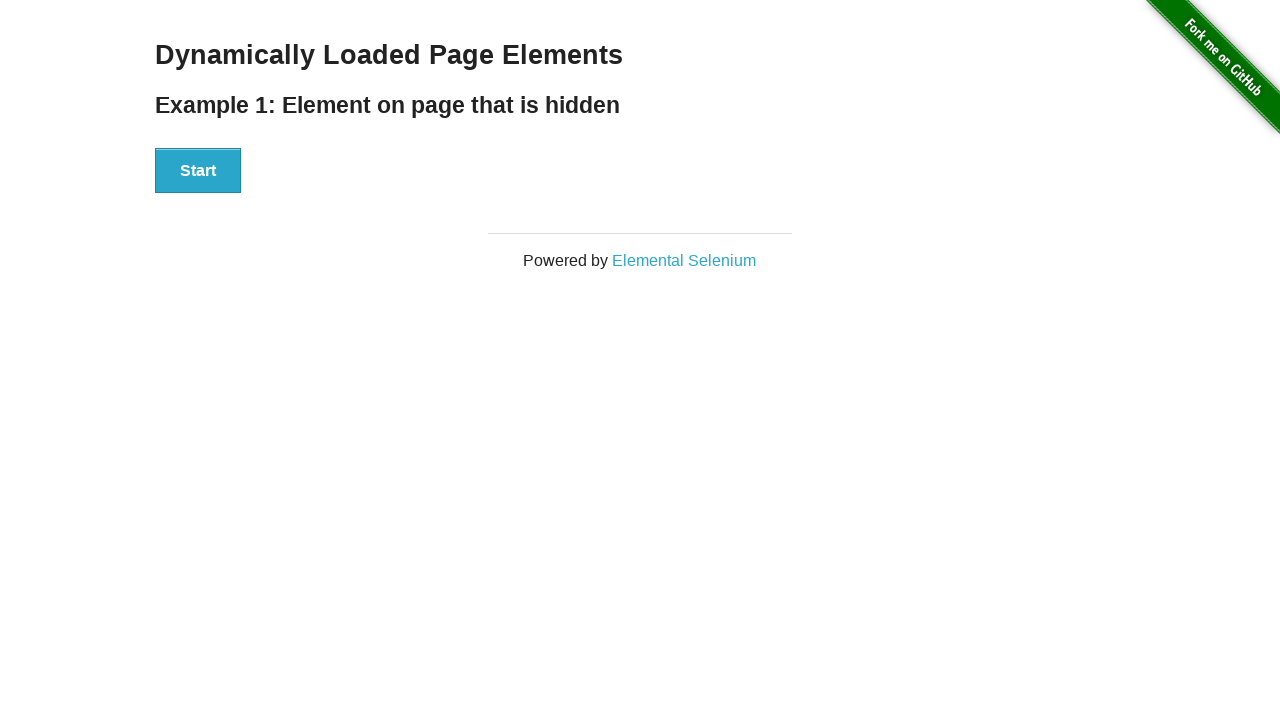

Clicked the Start button at (198, 171) on xpath=//button
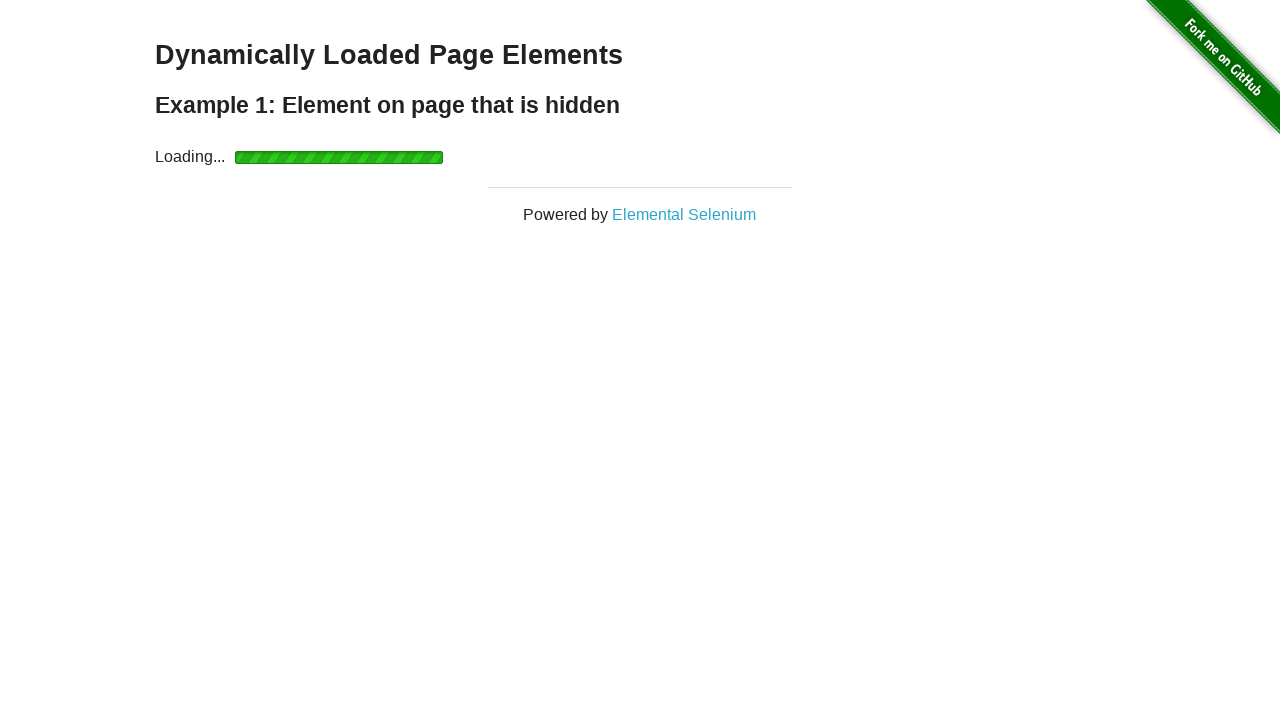

Waited for Hello World element to appear
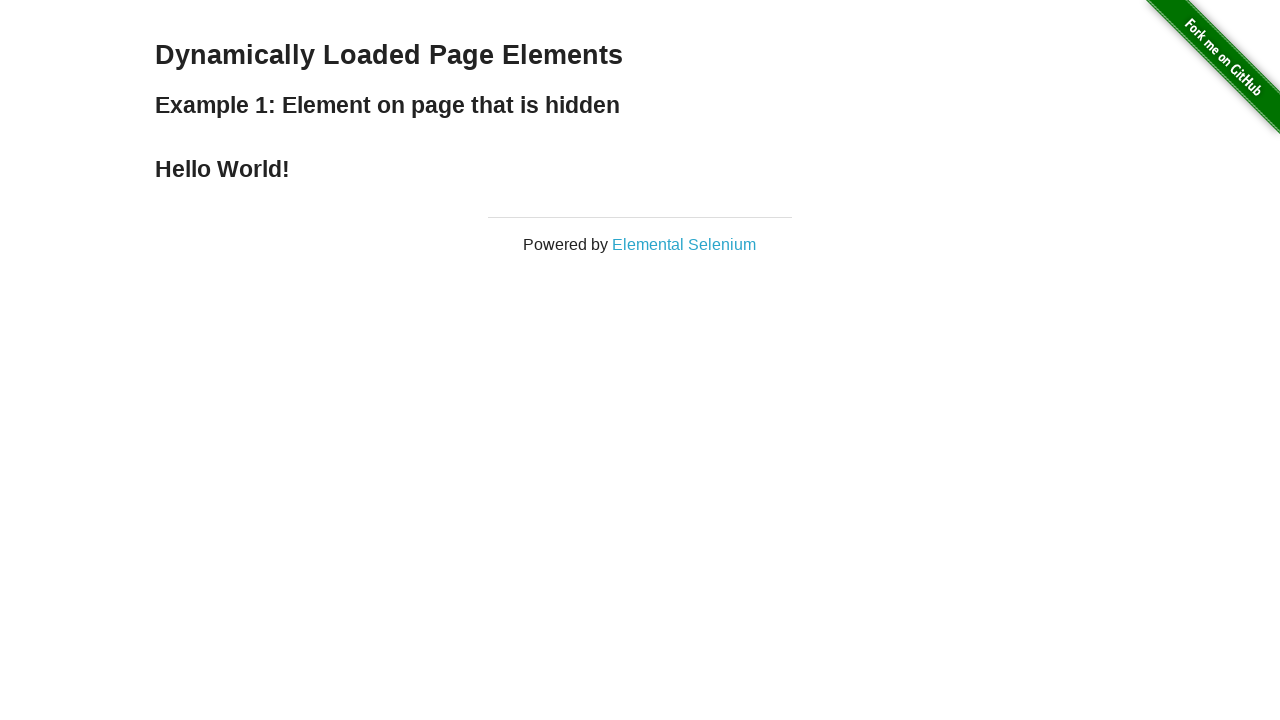

Verified Hello World text content matches expected value
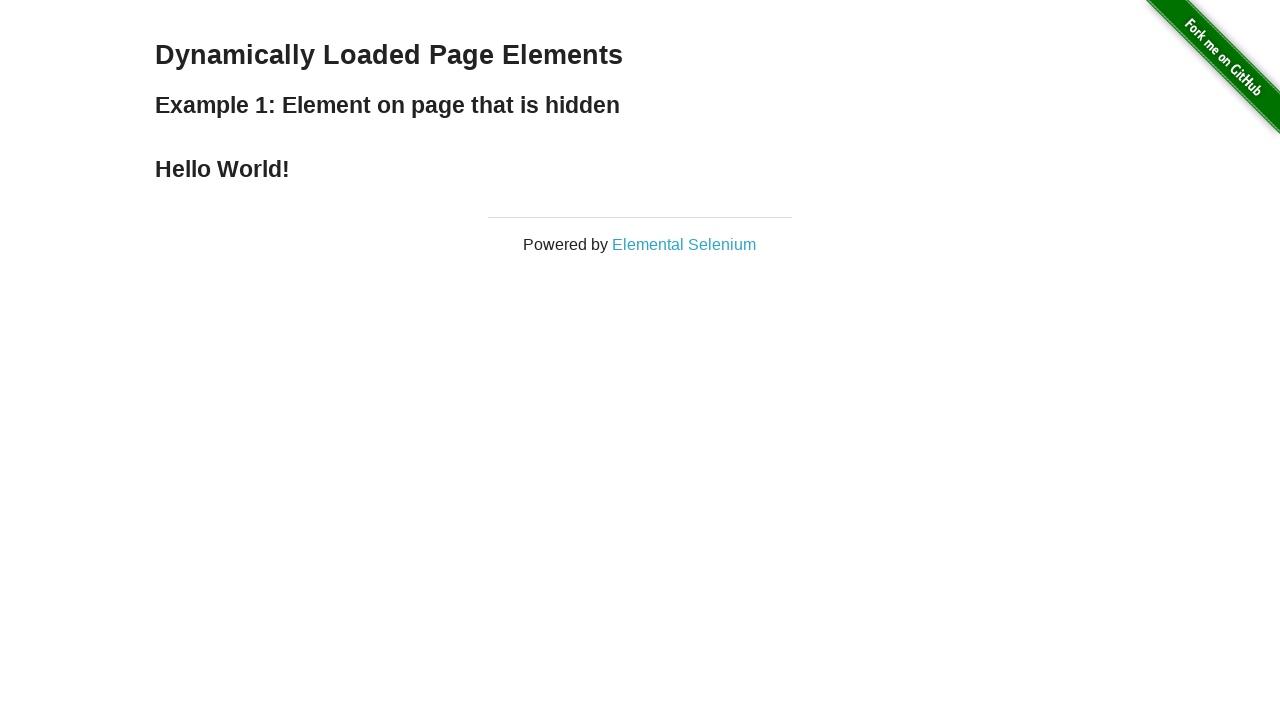

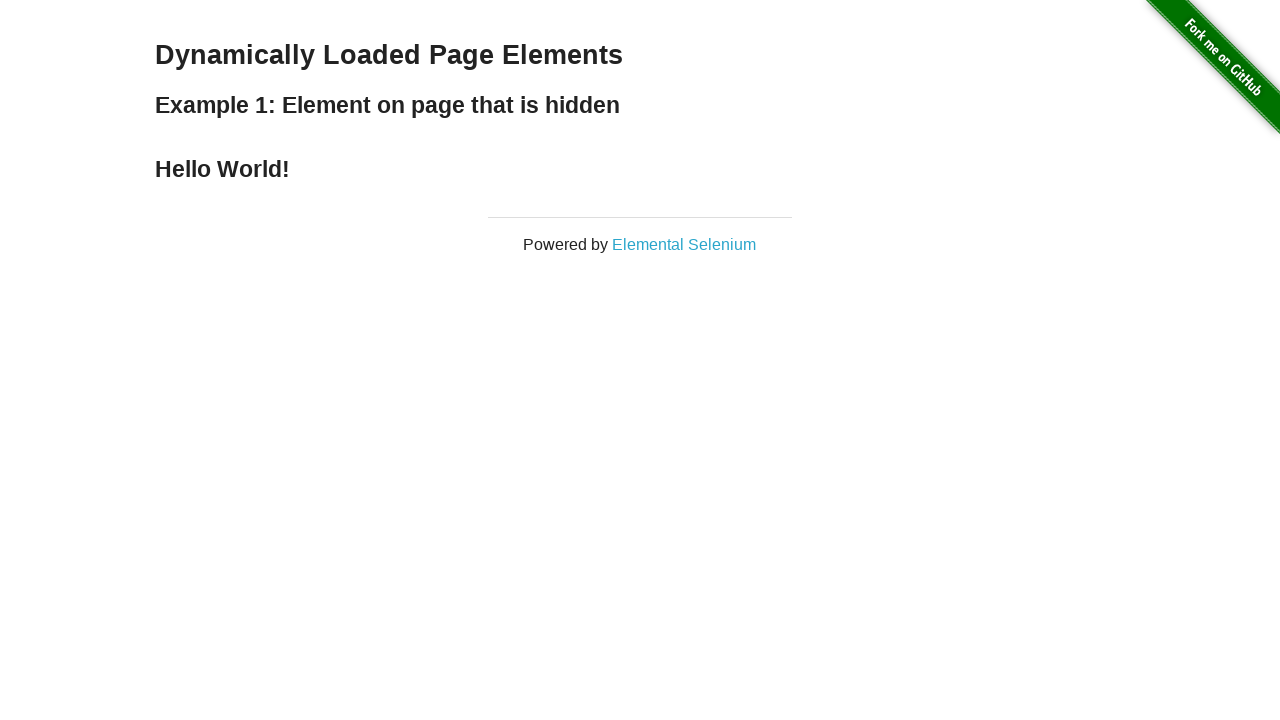